Tests calendar/datepicker handling by using JavaScript to set a date value in the datepicker input field

Starting URL: http://seleniumpractise.blogspot.com/2016/08/how-to-handle-calendar-in-selenium.html

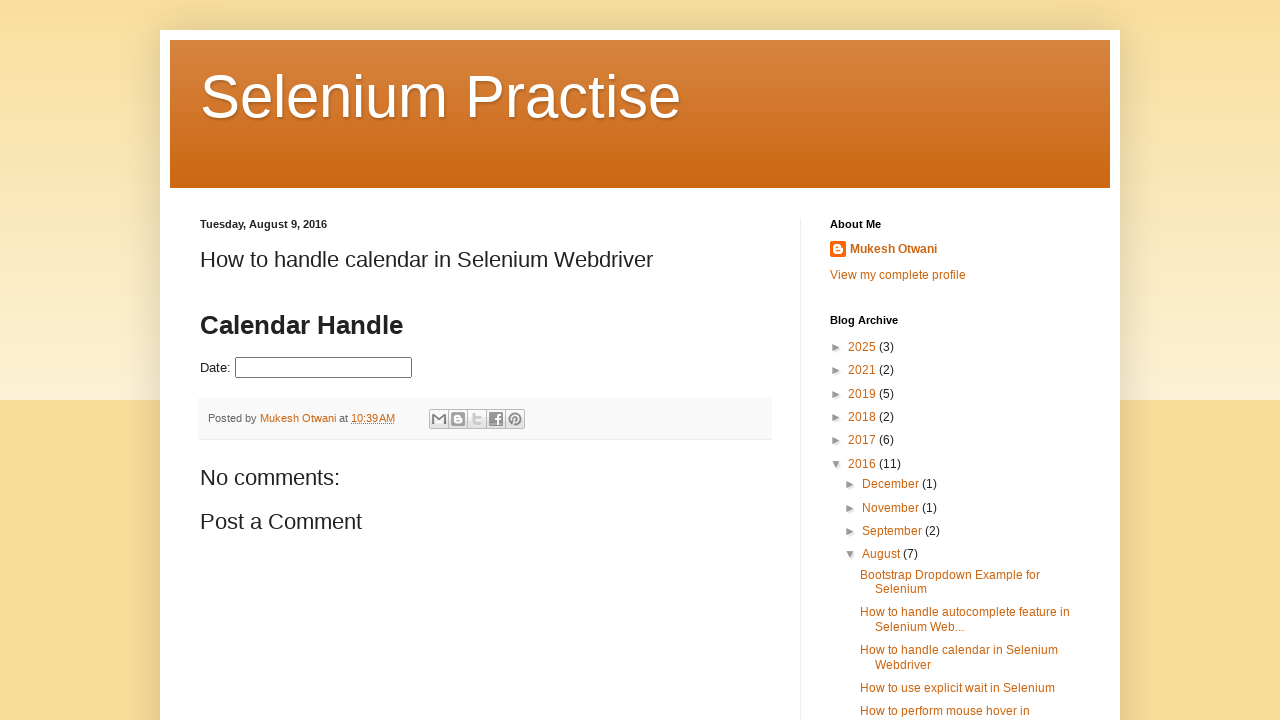

Waited for datepicker element to be present
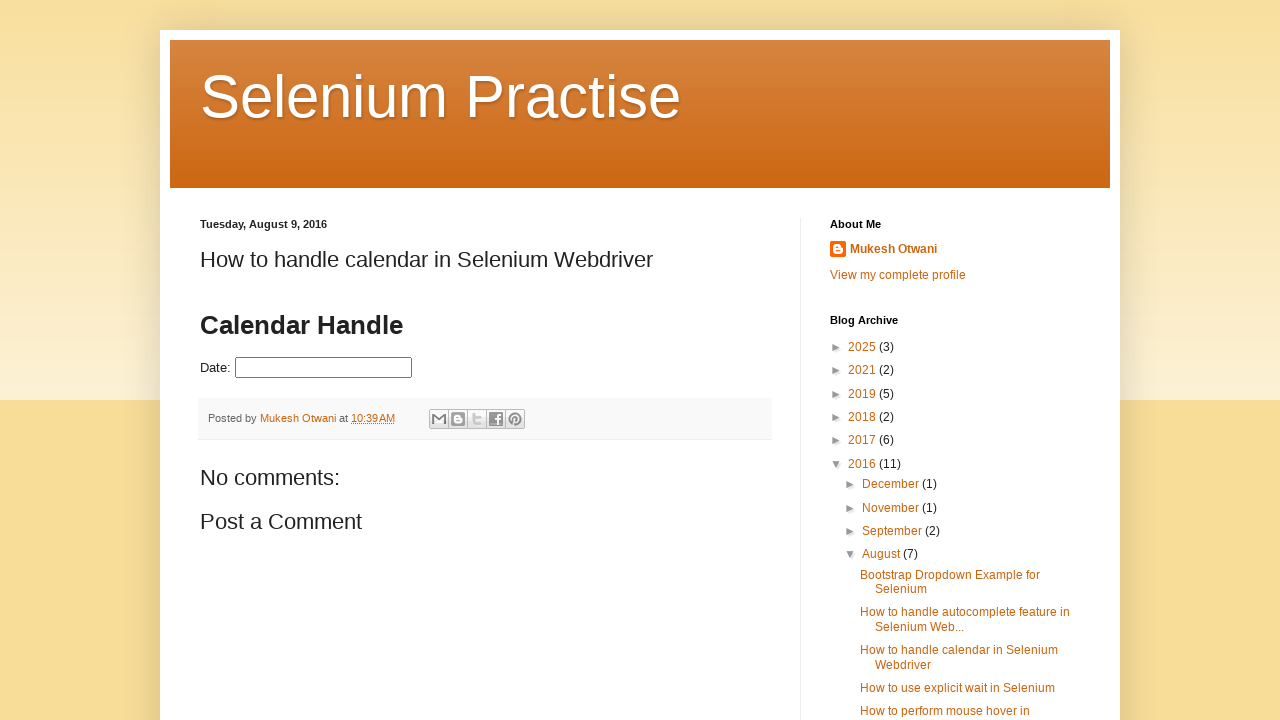

Set datepicker value to '08/04/2004' using JavaScript
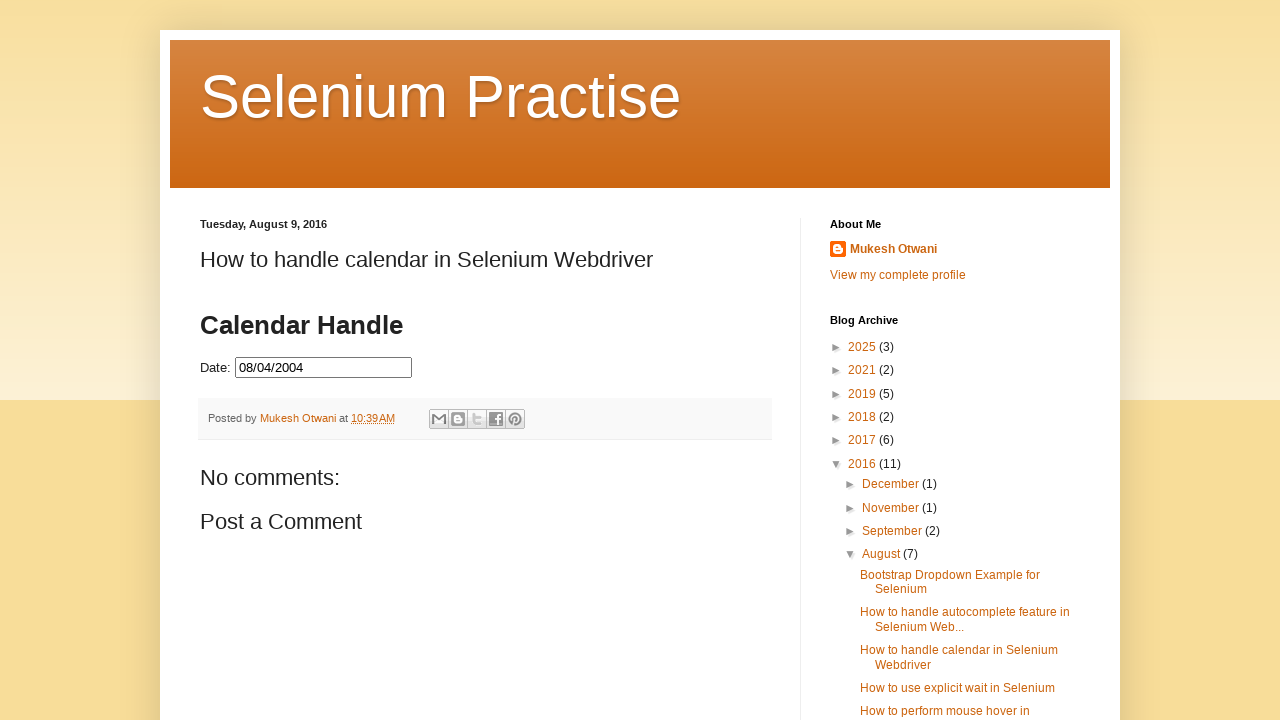

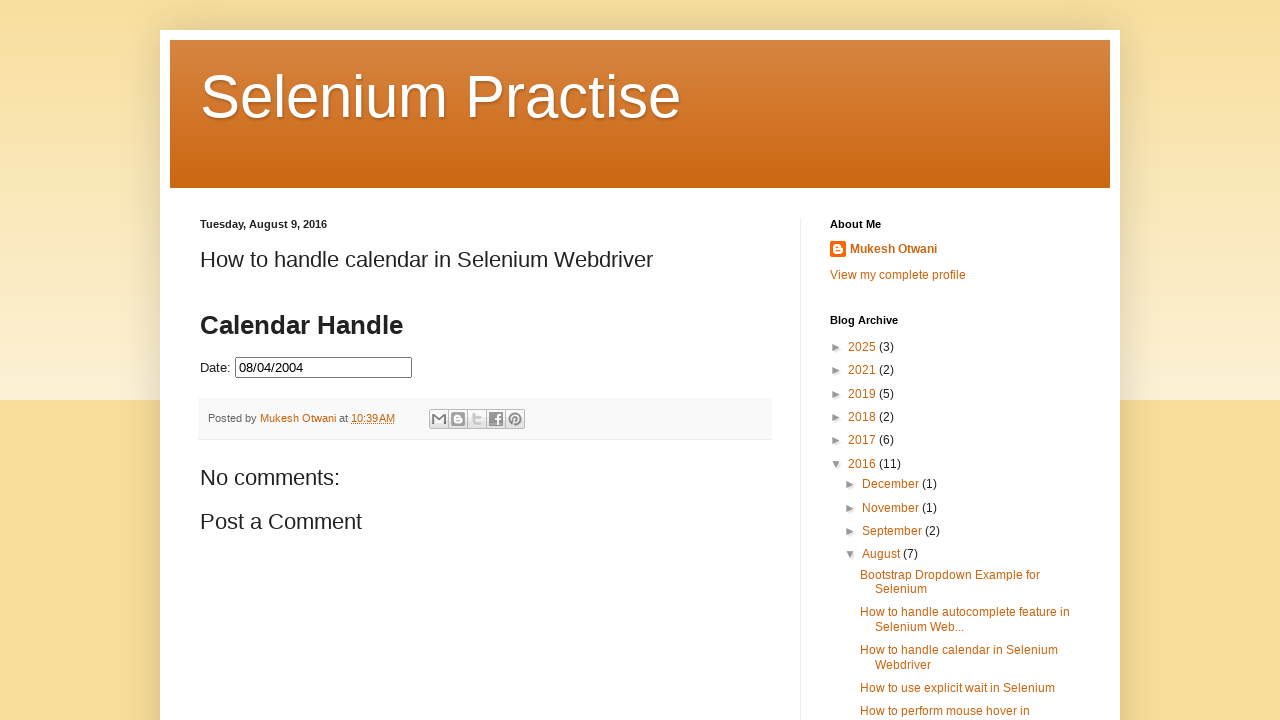